Tests confirm dialog by clicking confirm button twice - first accepting then dismissing the dialog

Starting URL: https://testpages.herokuapp.com/styled/alerts/alert-test.html

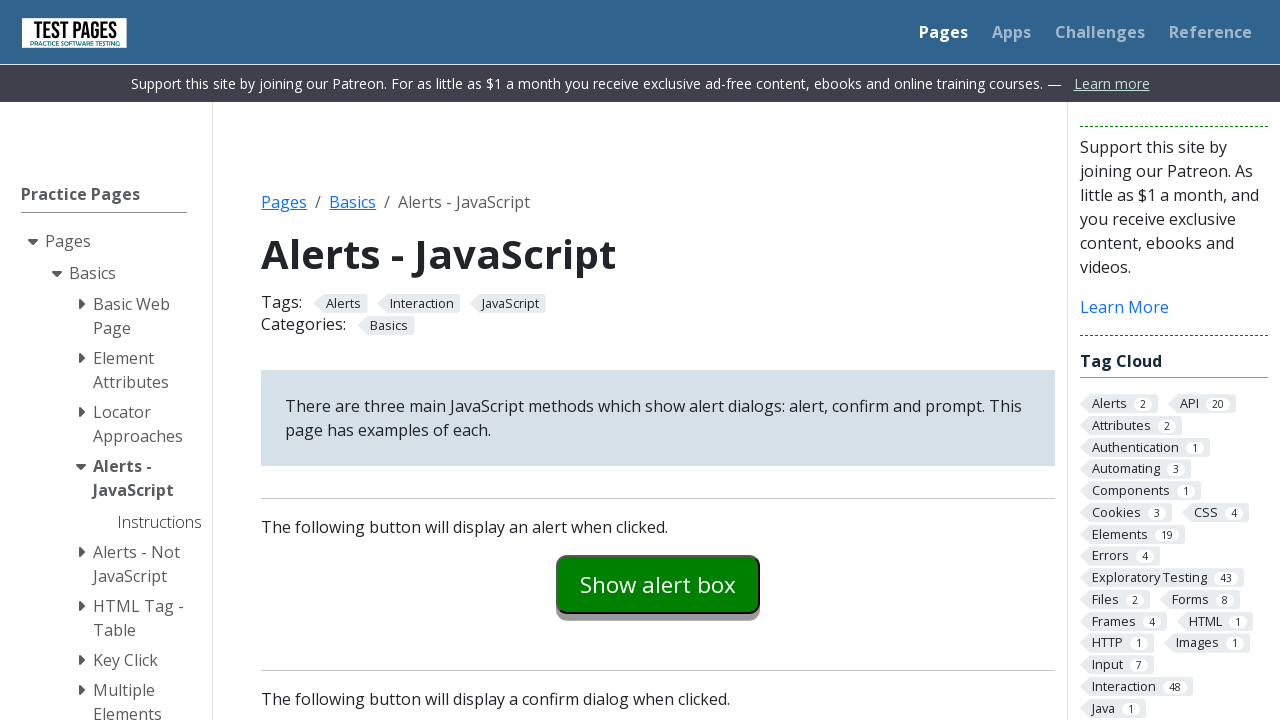

Clicked confirm example button (first iteration) at (658, 360) on #confirmexample
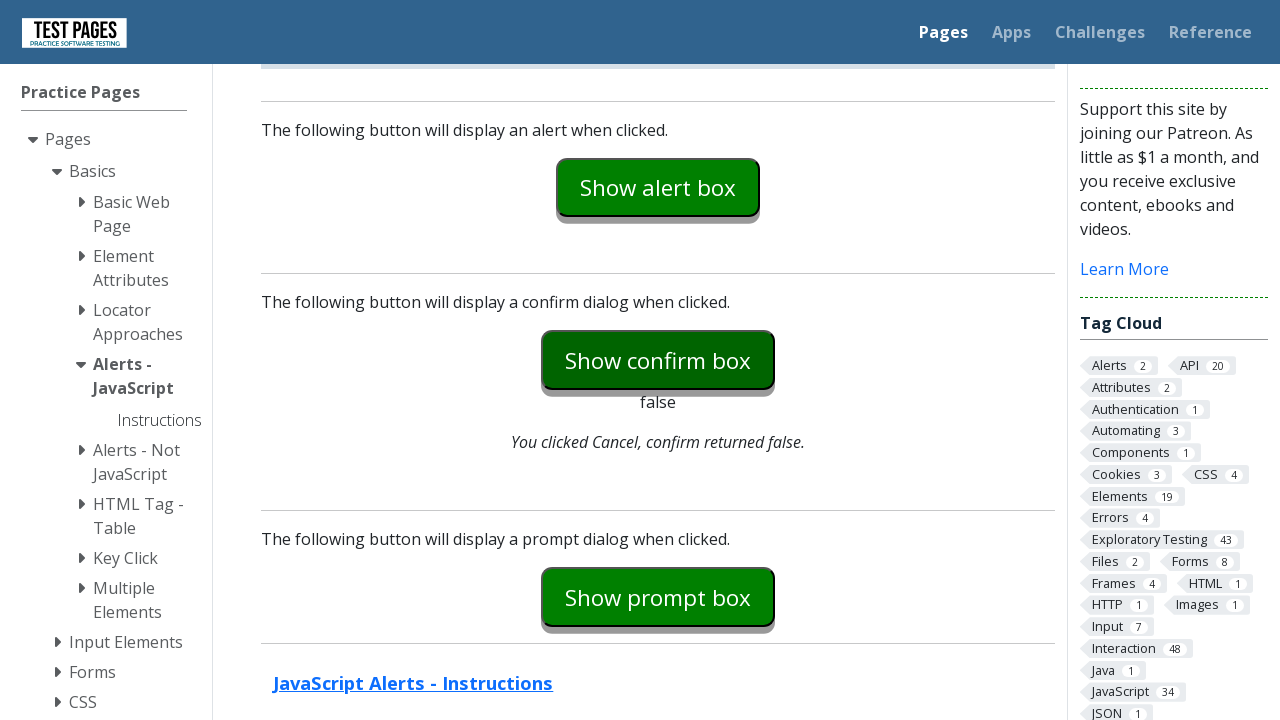

Set up dialog handler to accept the confirm dialog
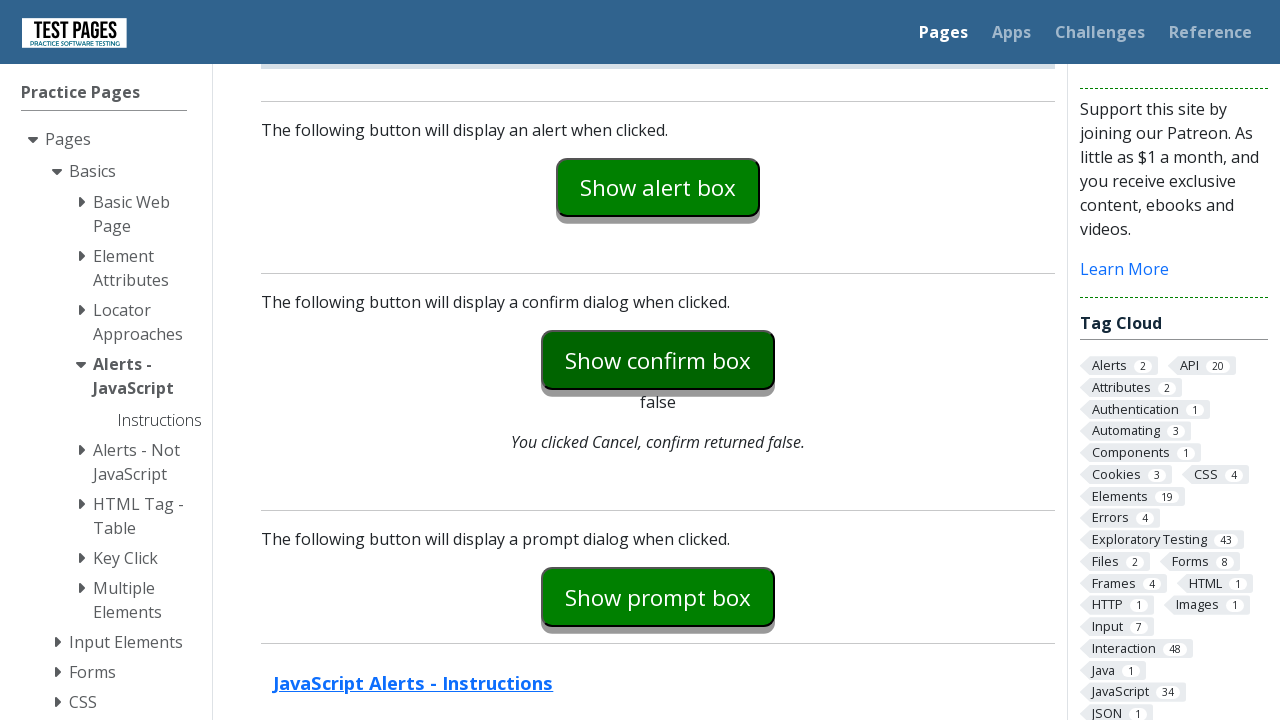

Retrieved confirmation text after accepting dialog
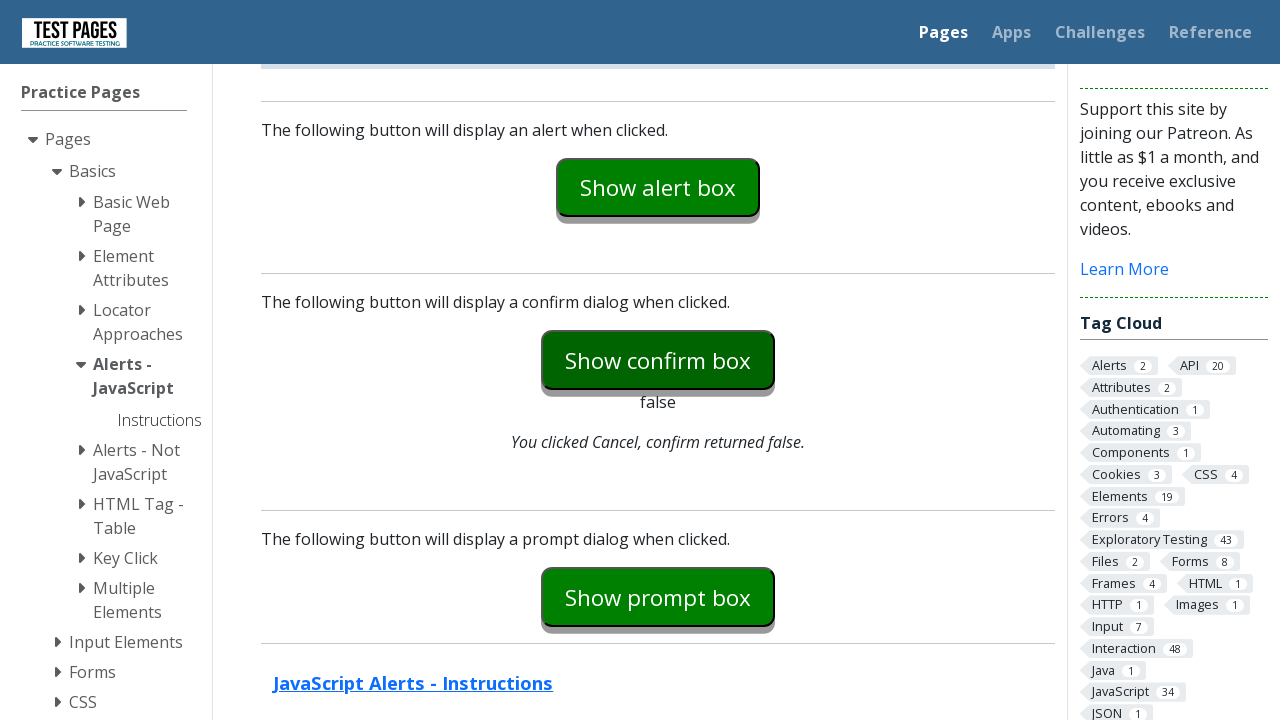

Clicked confirm example button (second iteration) at (658, 360) on #confirmexample
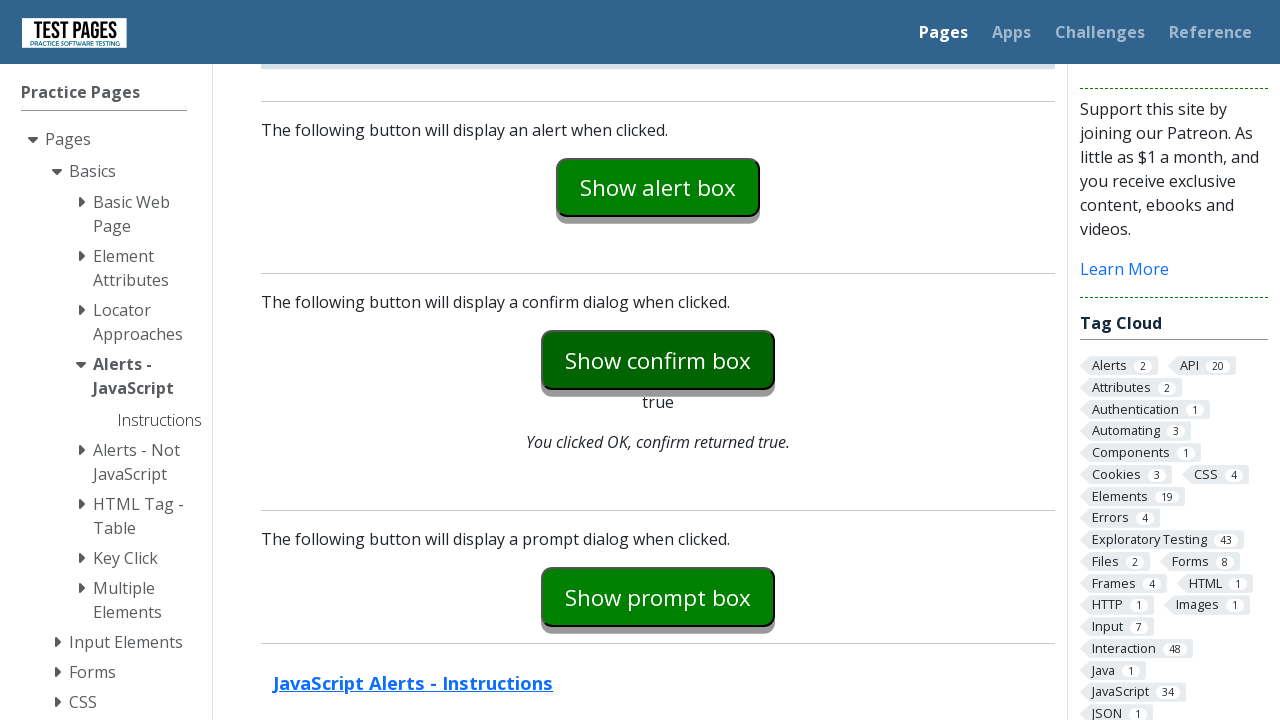

Set up dialog handler to dismiss the confirm dialog
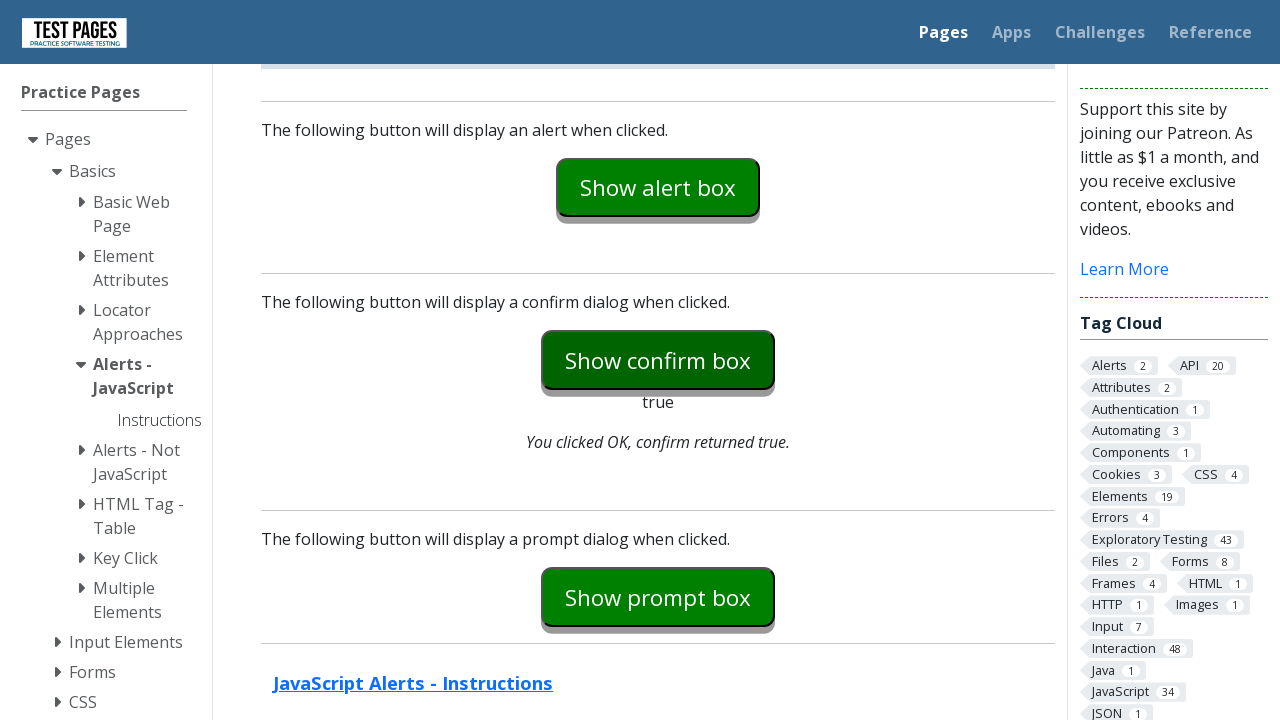

Retrieved confirmation text after dismissing dialog
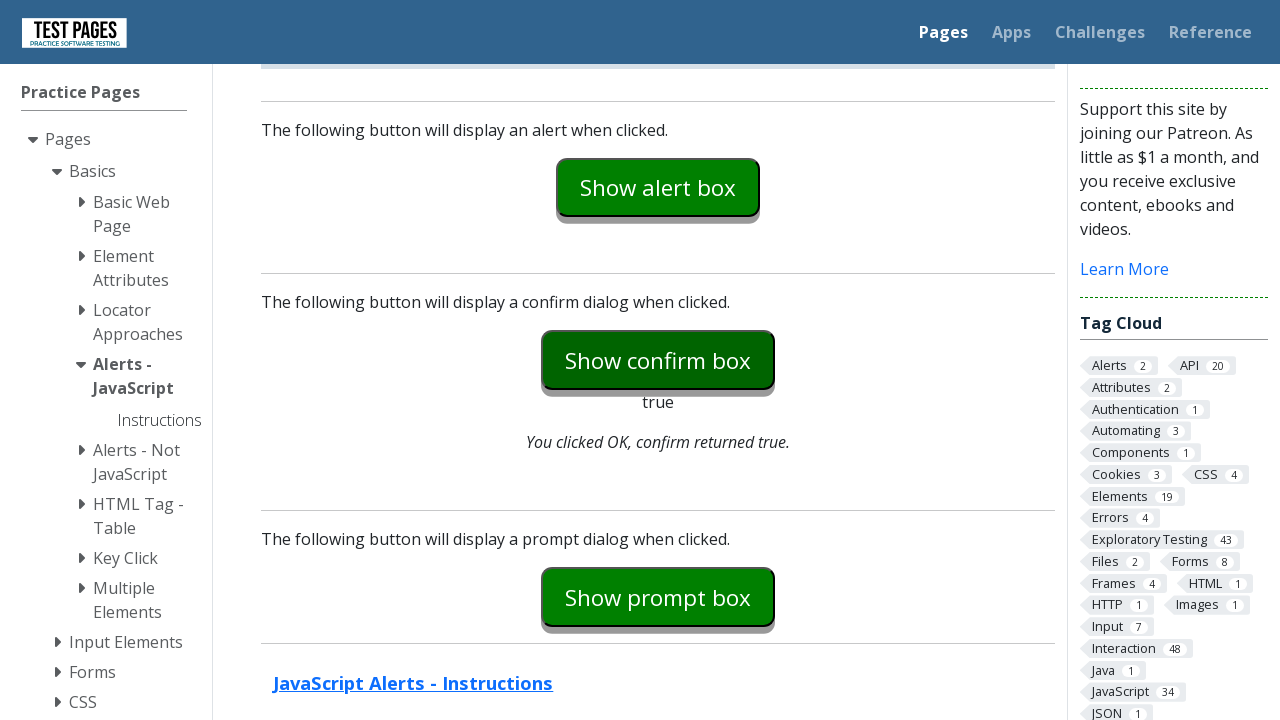

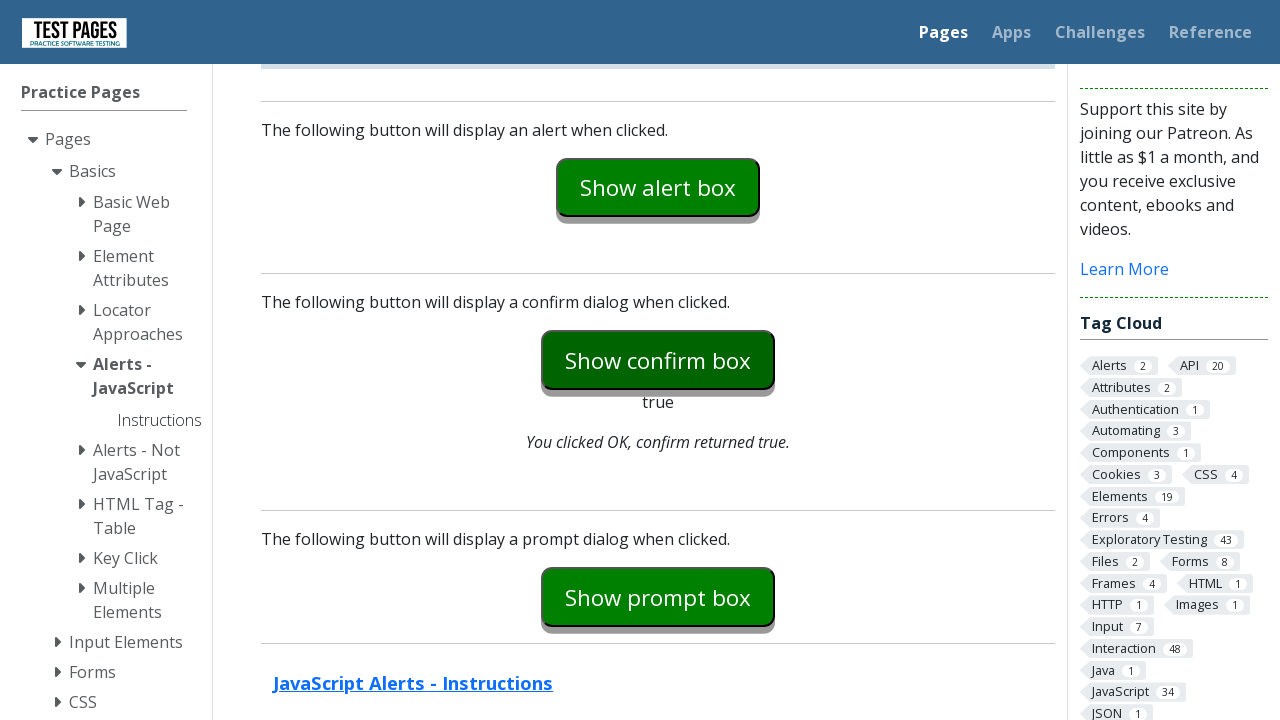